Tests the passenger count dropdown by opening it, incrementing the adult passenger count 4 times using the increment button, and then closing the dropdown.

Starting URL: https://rahulshettyacademy.com/dropdownsPractise/

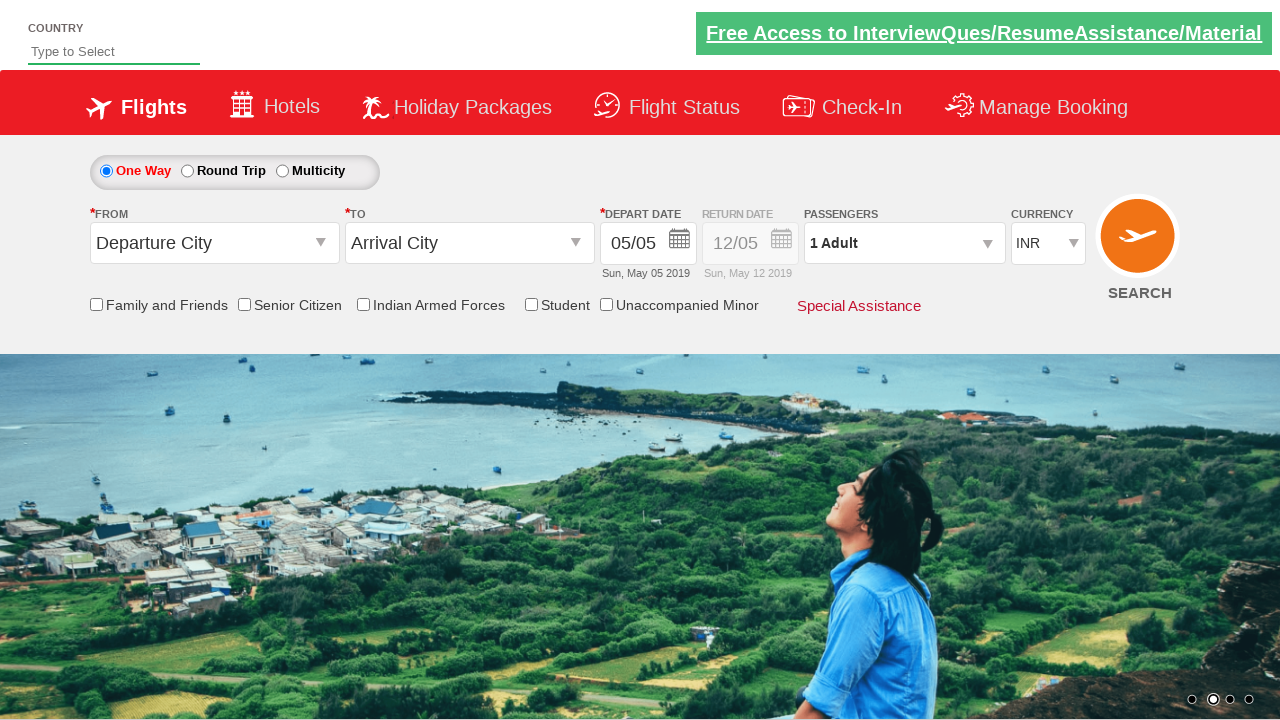

Clicked passenger info dropdown to open it at (904, 243) on #divpaxinfo
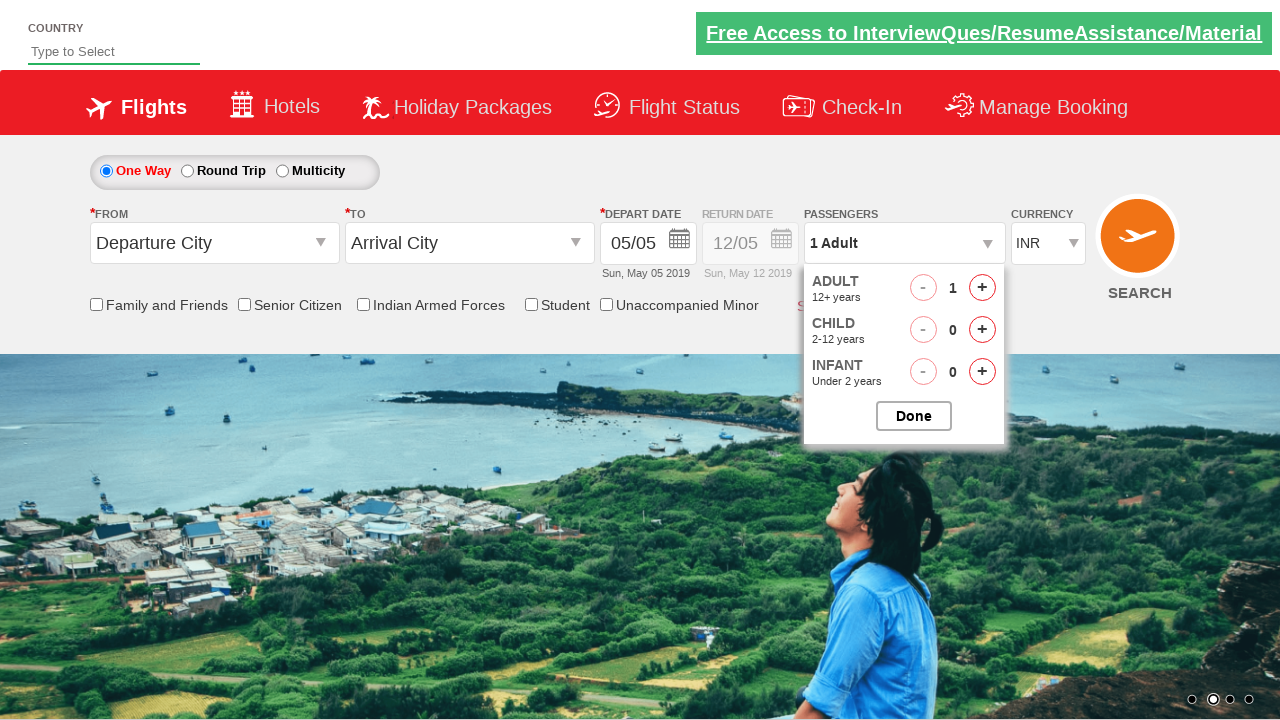

Increment adult button became visible
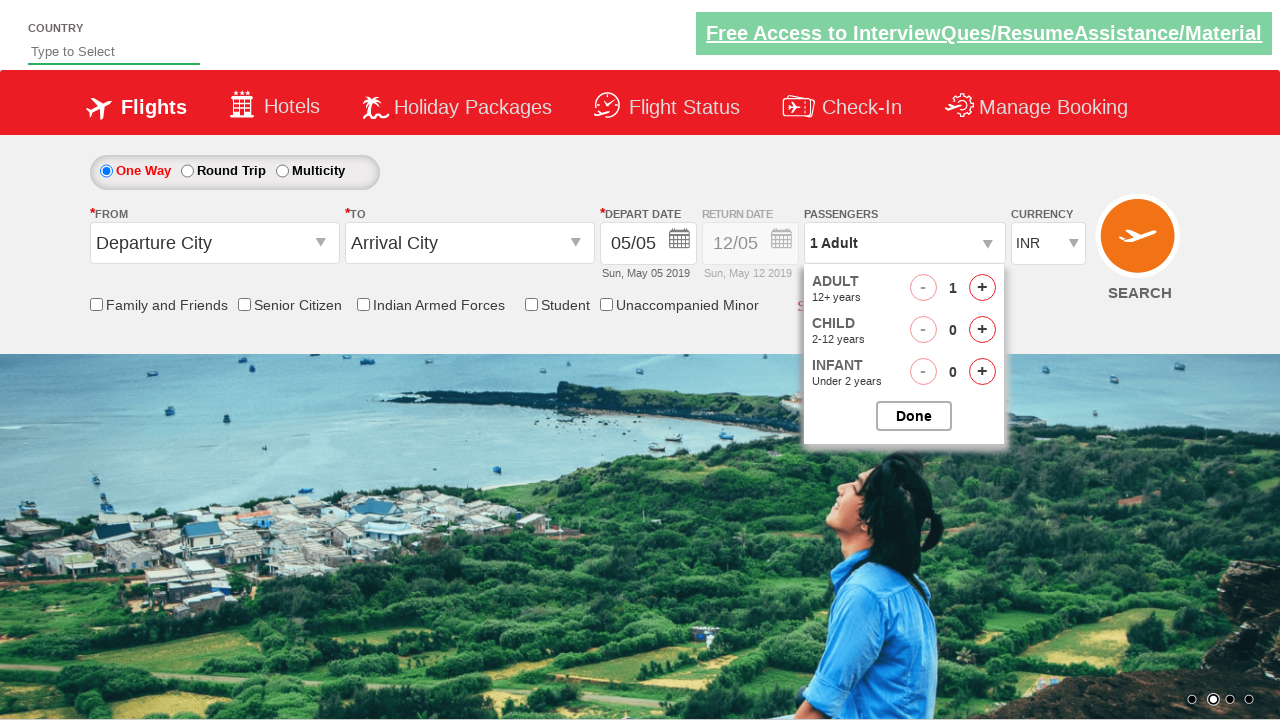

Incremented adult passenger count (iteration 1 of 4) at (982, 288) on xpath=//span[@id='hrefIncAdt']
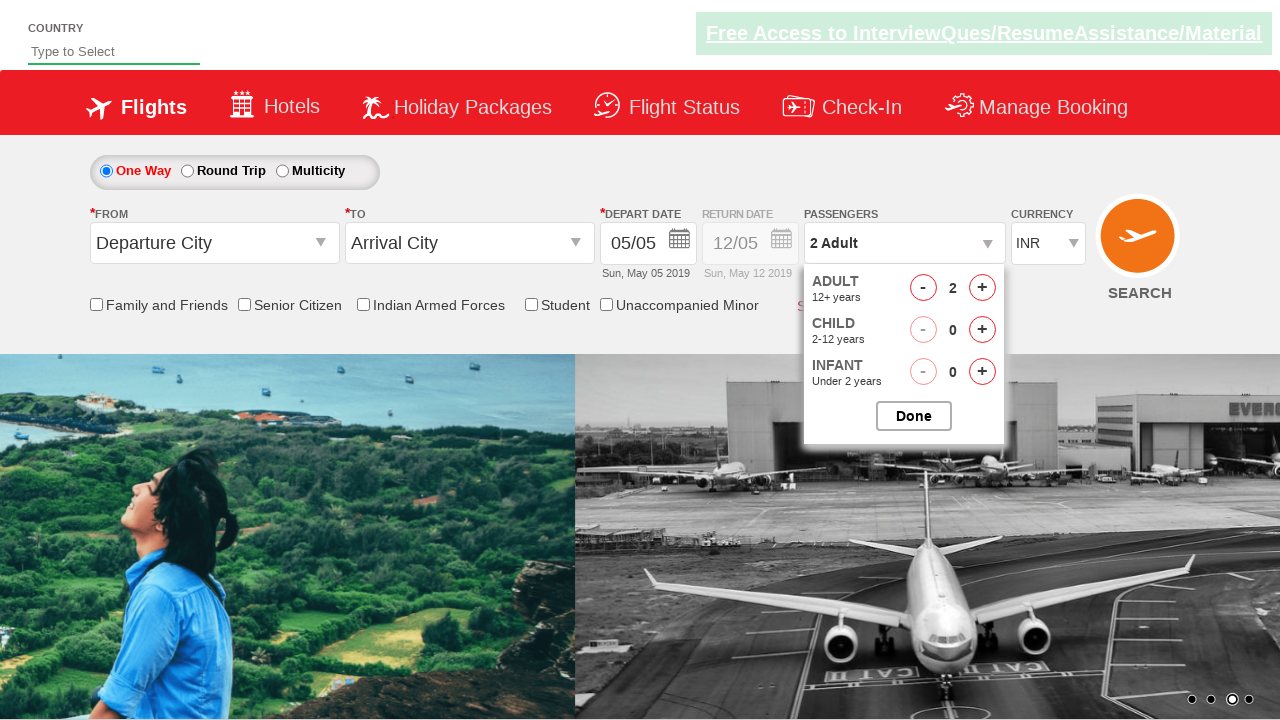

Incremented adult passenger count (iteration 2 of 4) at (982, 288) on xpath=//span[@id='hrefIncAdt']
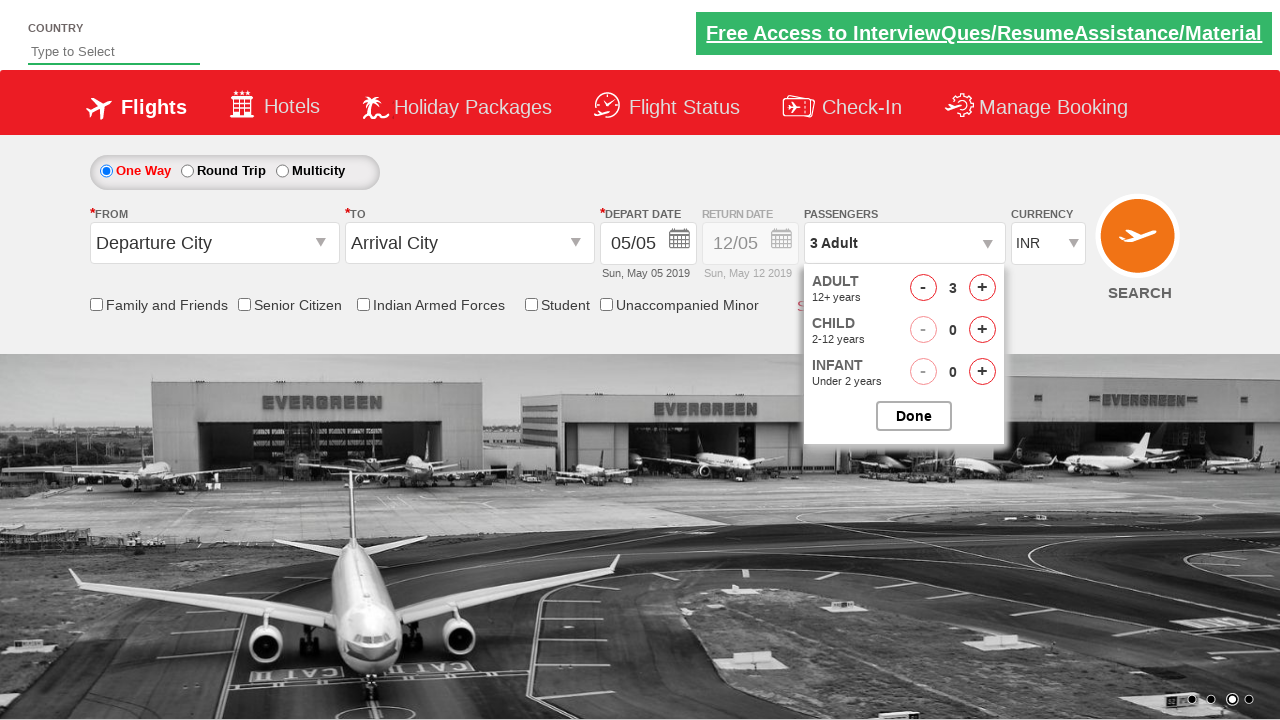

Incremented adult passenger count (iteration 3 of 4) at (982, 288) on xpath=//span[@id='hrefIncAdt']
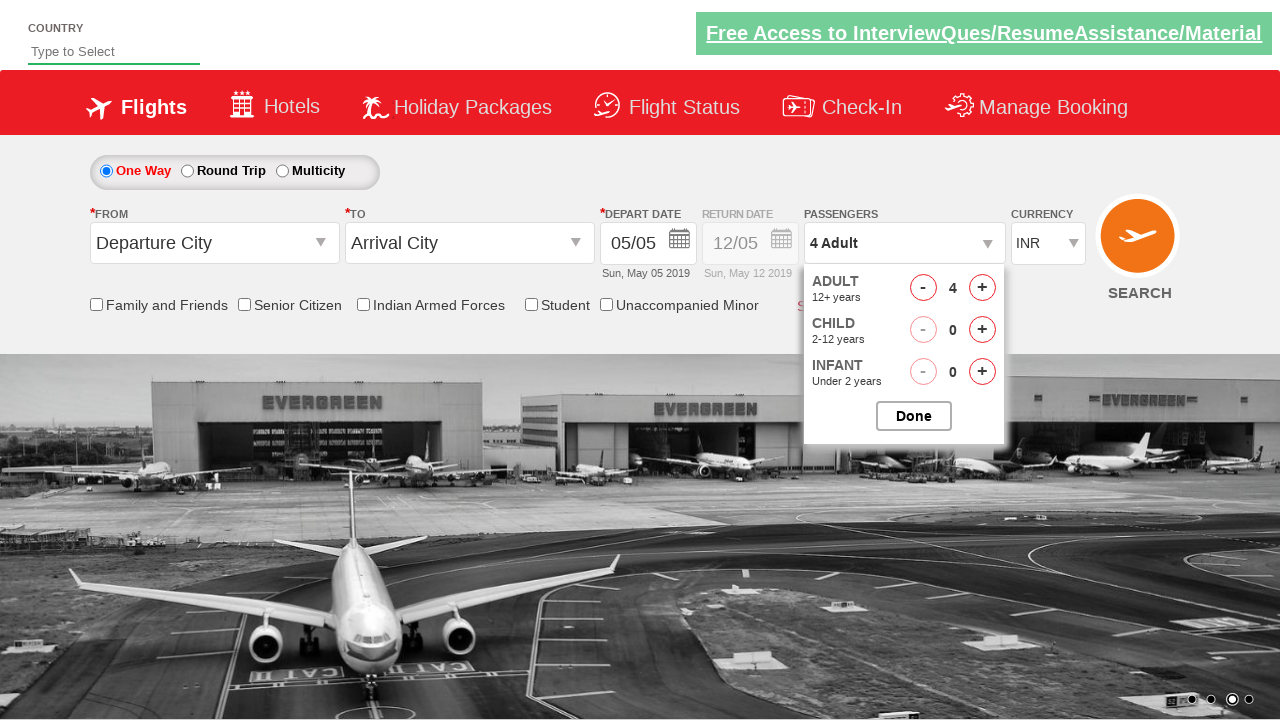

Incremented adult passenger count (iteration 4 of 4) at (982, 288) on xpath=//span[@id='hrefIncAdt']
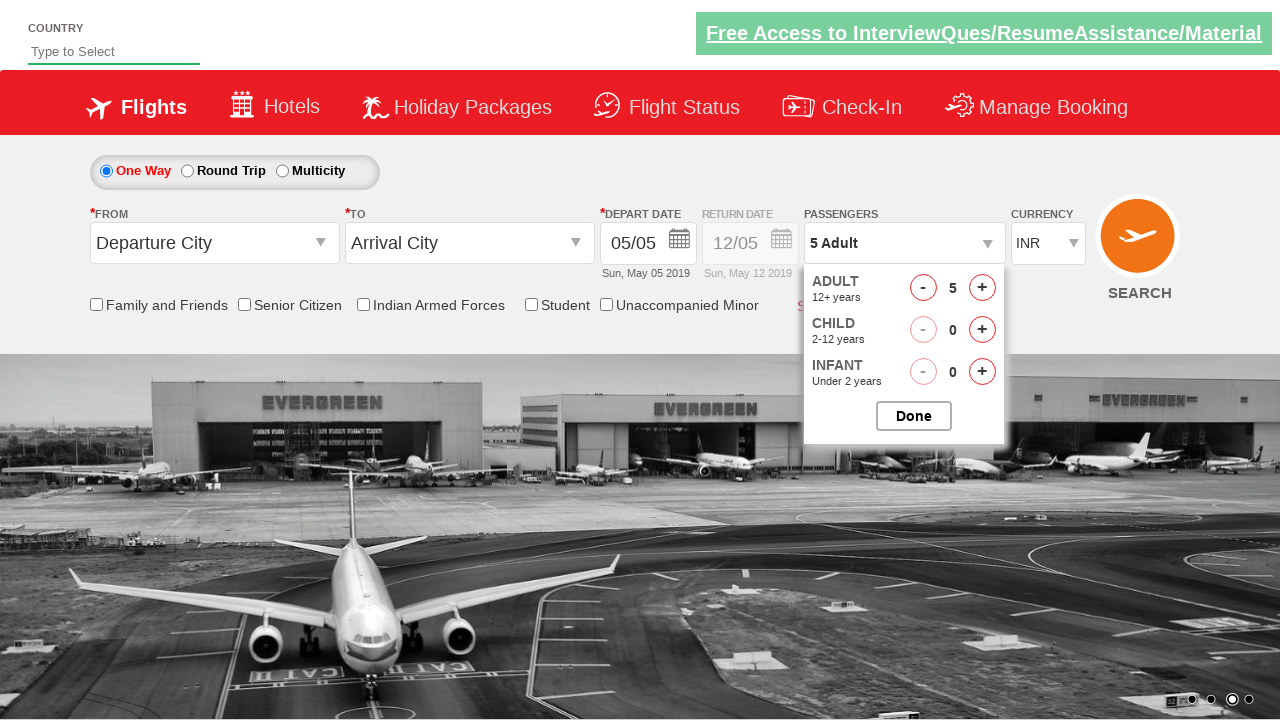

Closed the passenger options dropdown at (914, 416) on #btnclosepaxoption
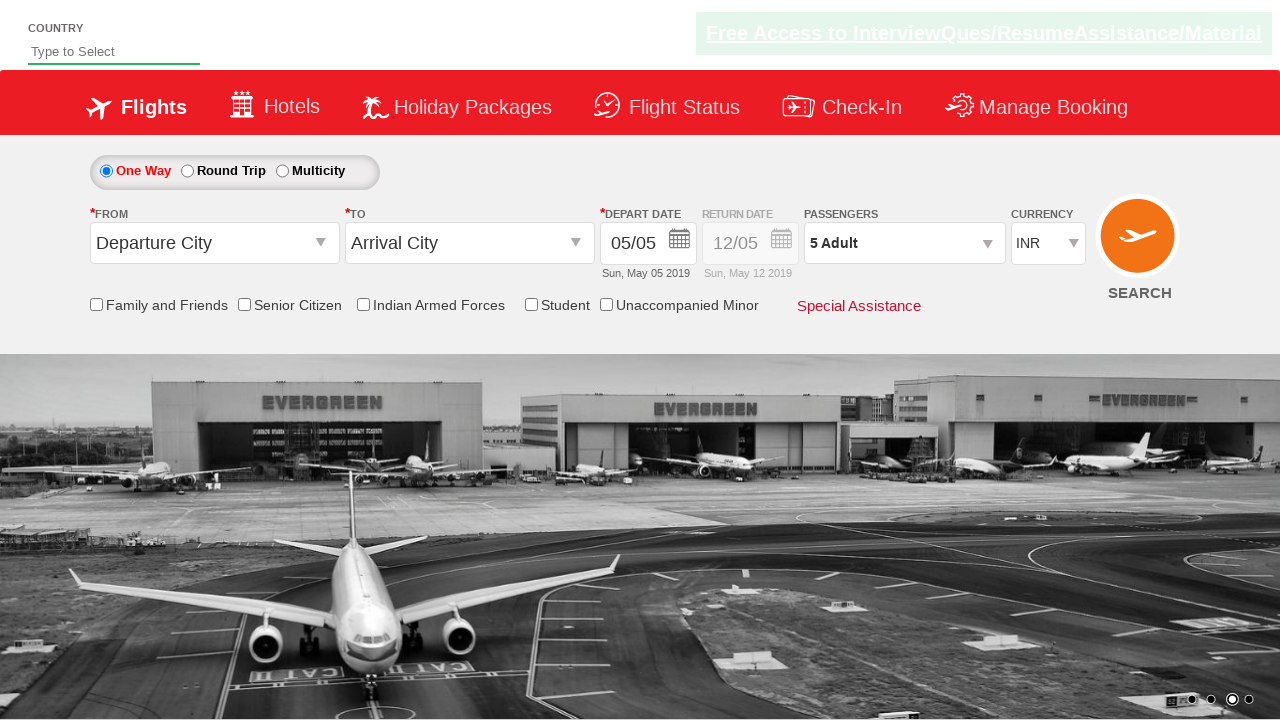

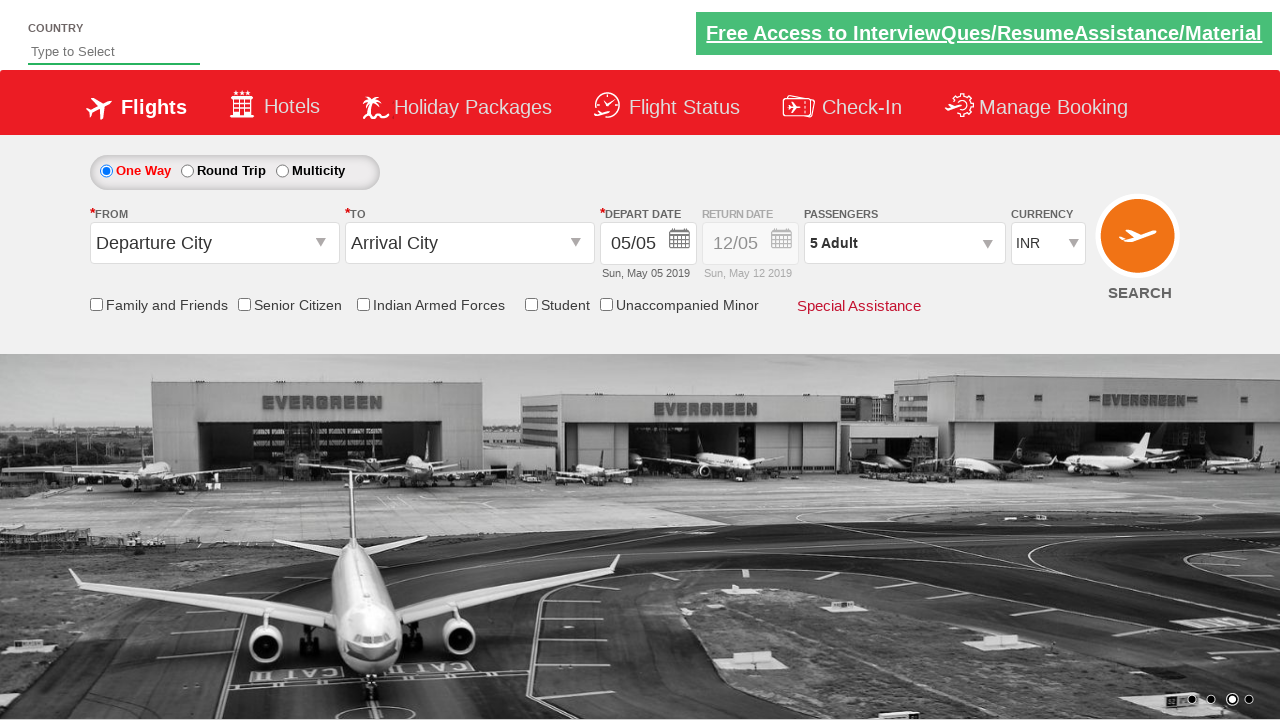